Tests alert handling functionality by entering a name, triggering a simple alert and accepting it, then triggering a confirmation alert and dismissing it

Starting URL: https://rahulshettyacademy.com/AutomationPractice/

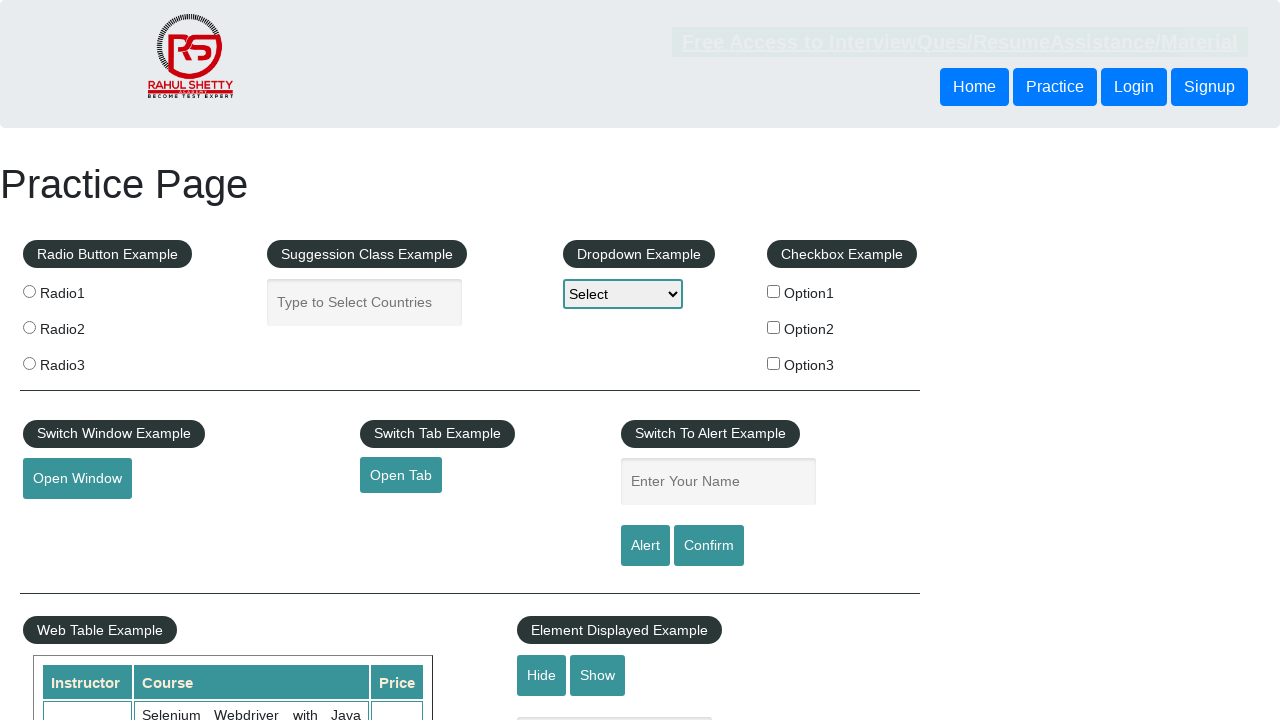

Filled name input field with 'My name is Dhrubb' on input#name
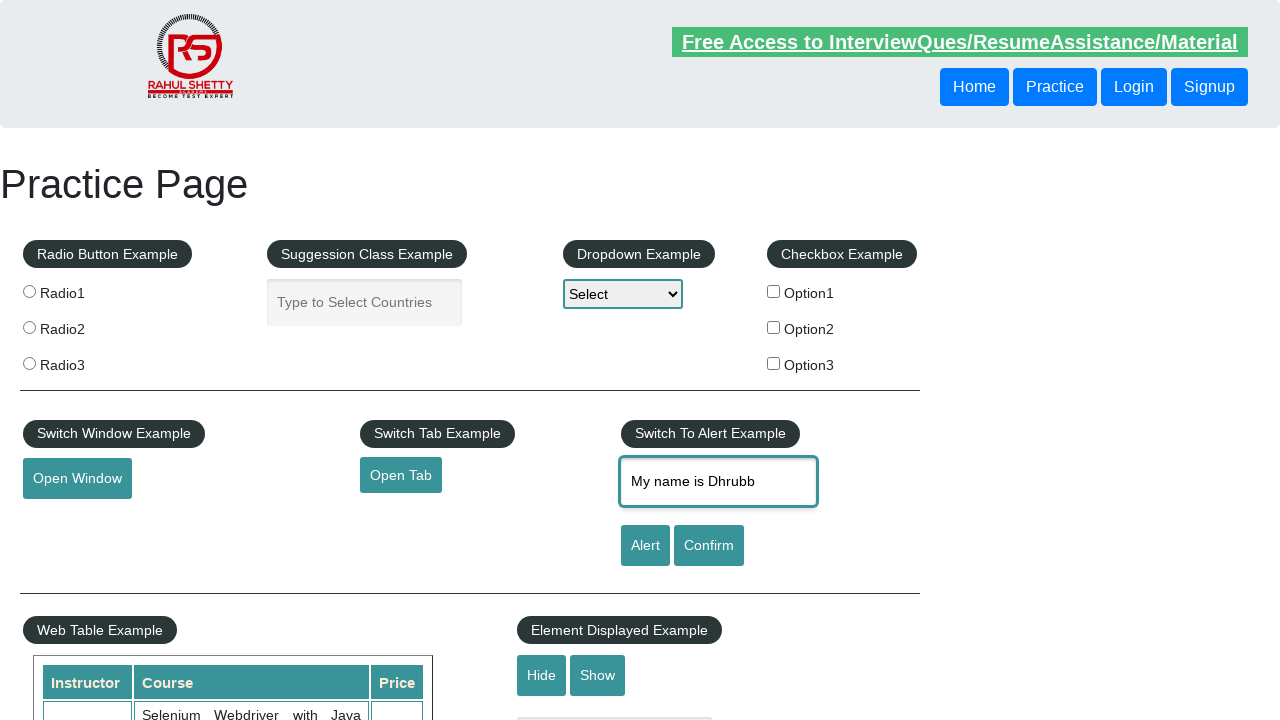

Clicked alert button to trigger simple alert at (645, 546) on input#alertbtn
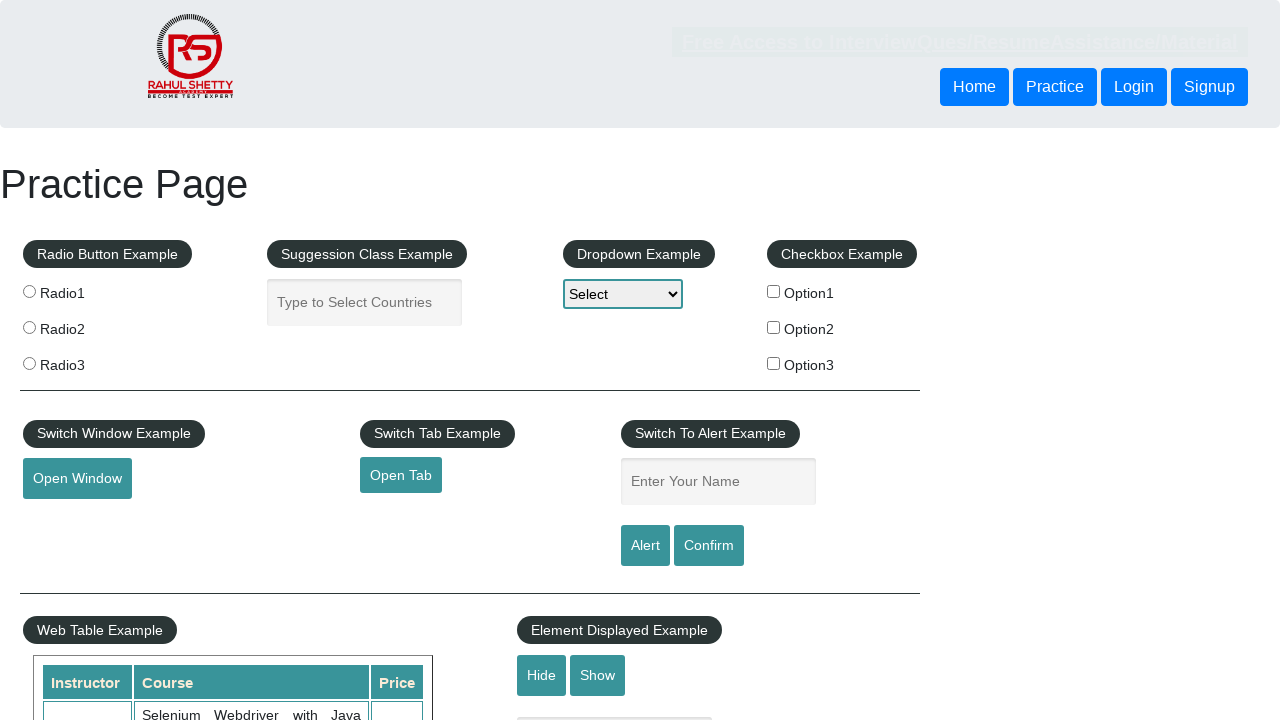

Accepted the simple alert dialog
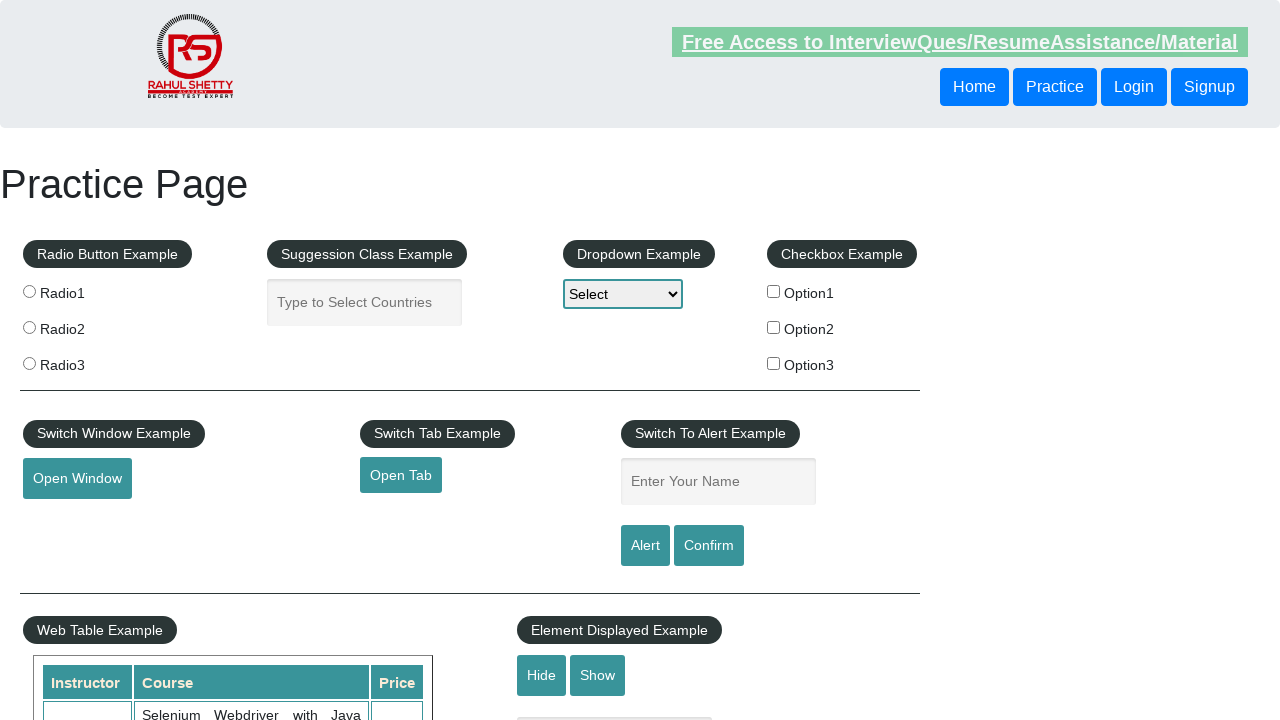

Clicked confirm button to trigger confirmation alert at (709, 546) on input#confirmbtn
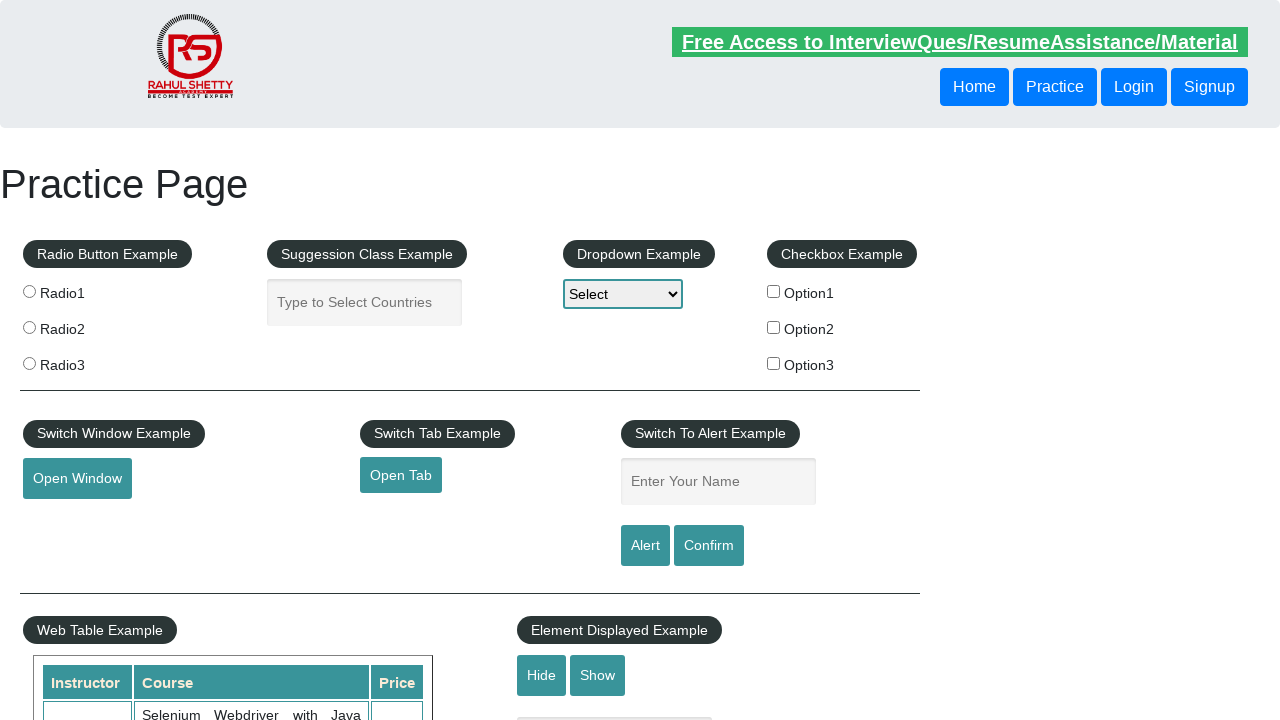

Dismissed the confirmation alert dialog
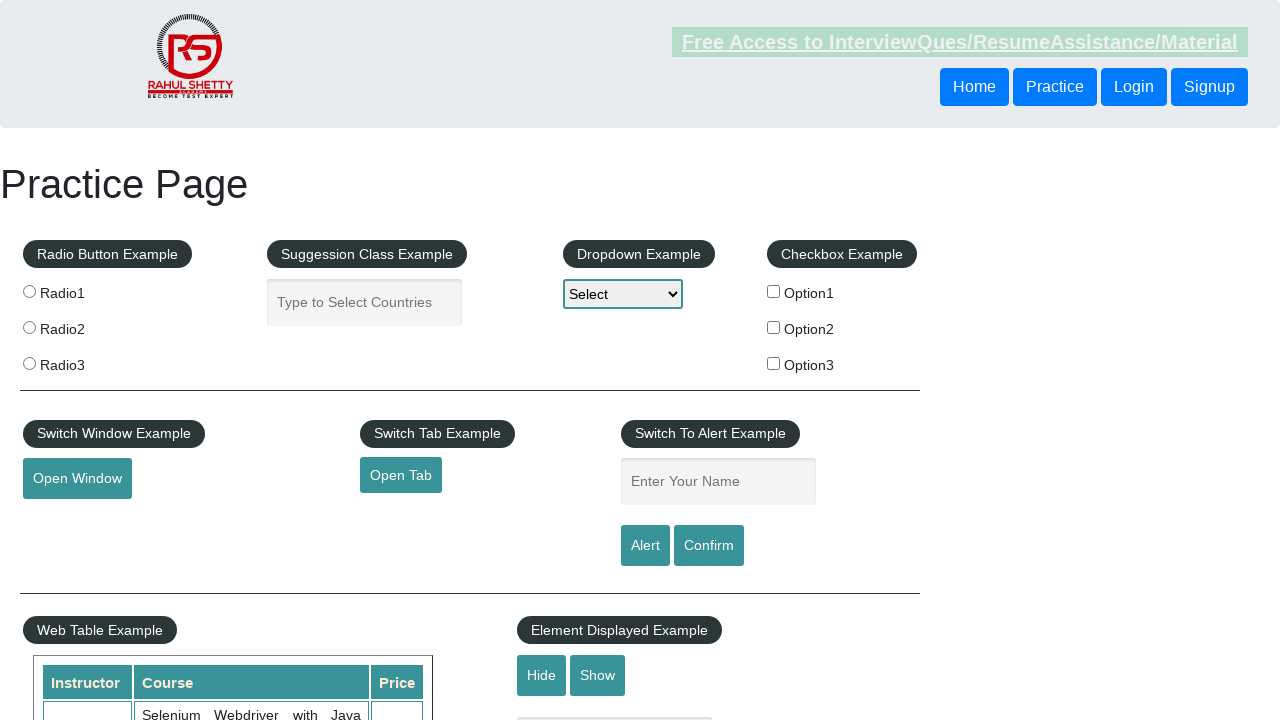

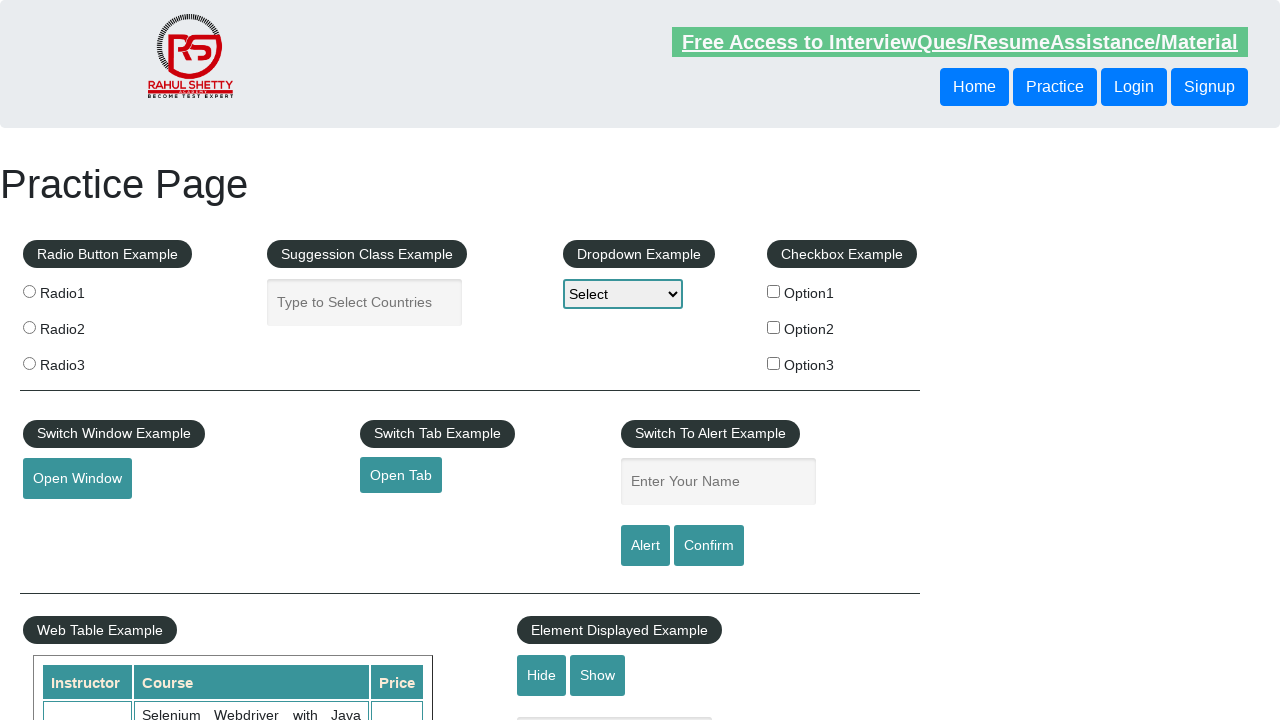